Tests waiting for an element to become visible by clicking a trigger button and waiting for the target element to appear

Starting URL: https://play1.automationcamp.ir/expected_conditions.html

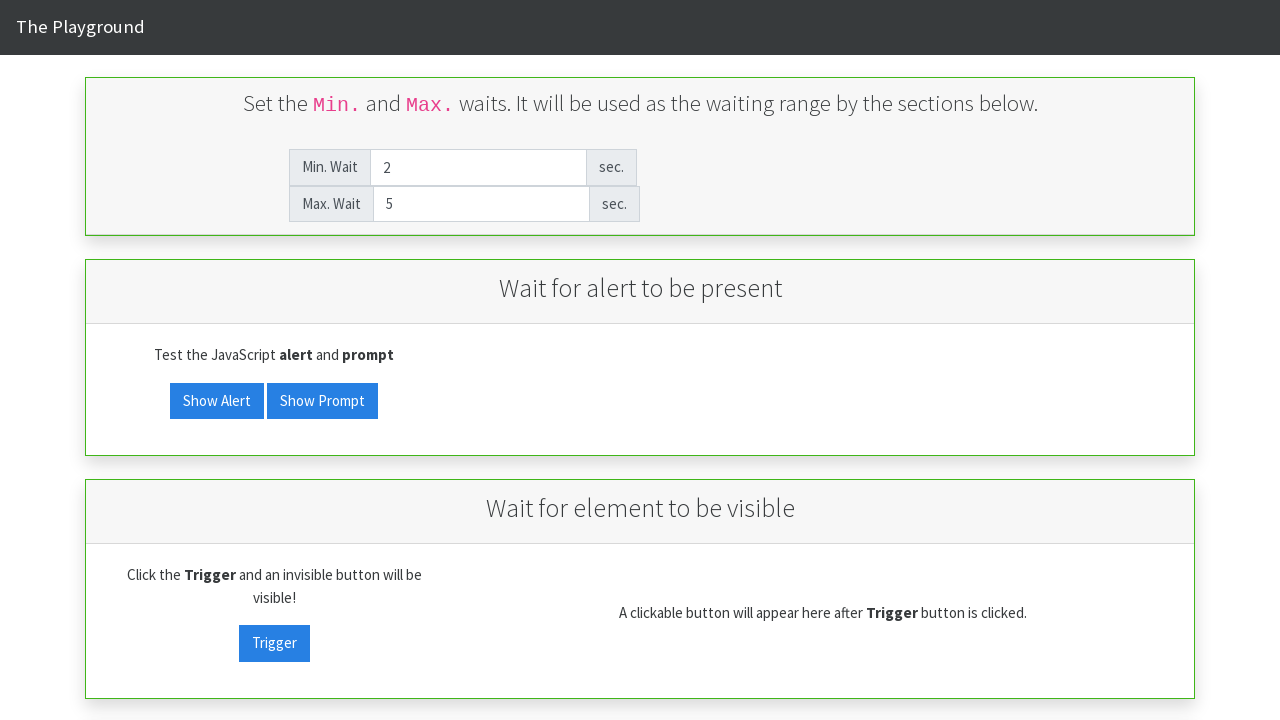

Clicked visibility trigger button at (274, 643) on xpath=//button[@id='visibility_trigger']
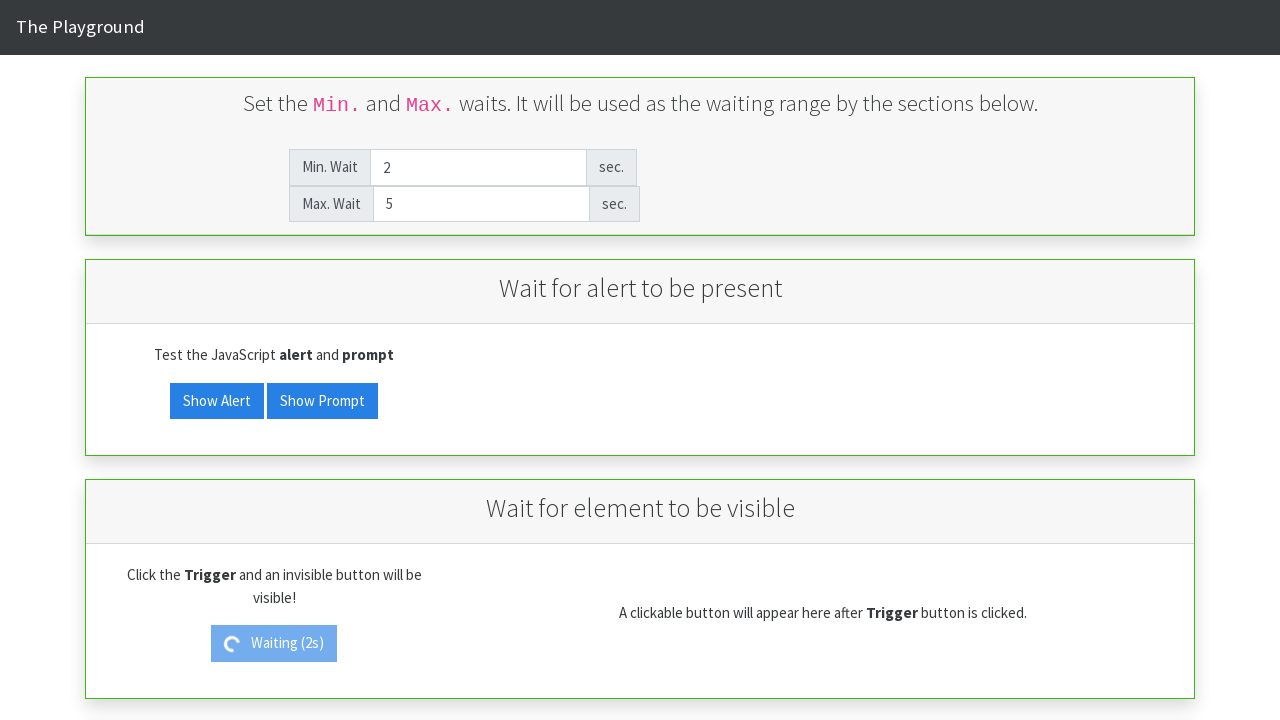

Waited for visibility target button to become visible
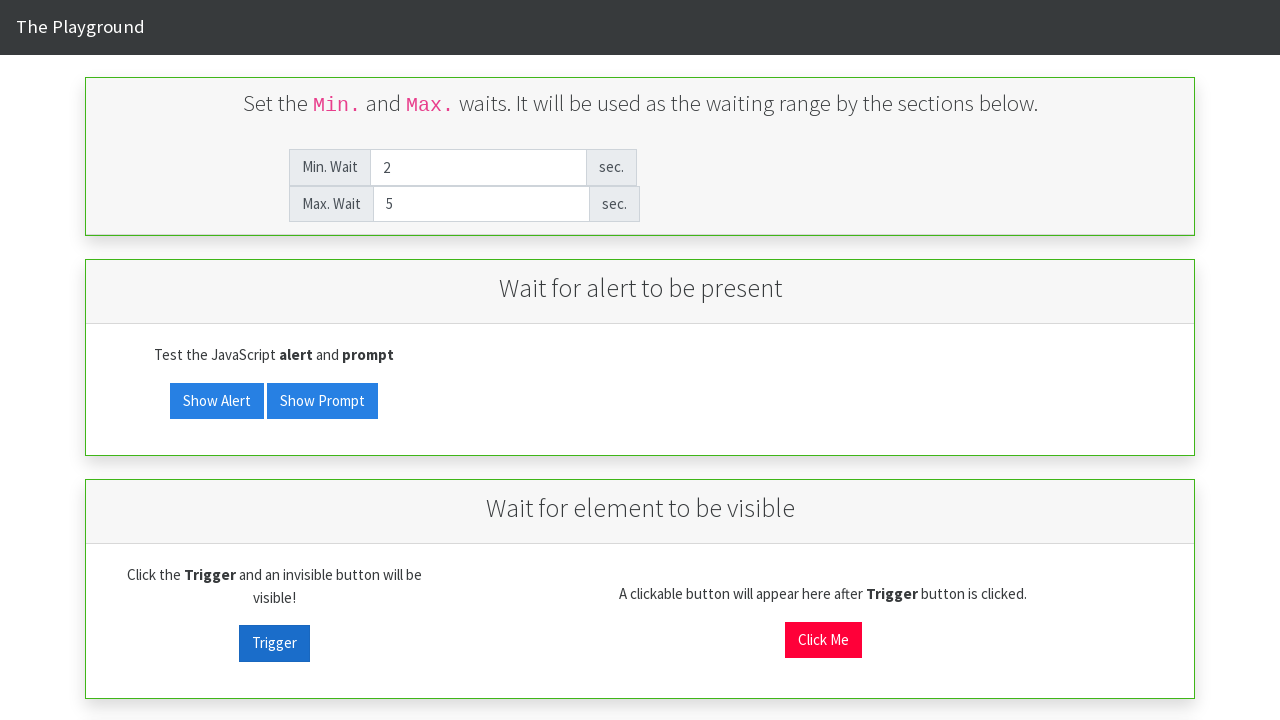

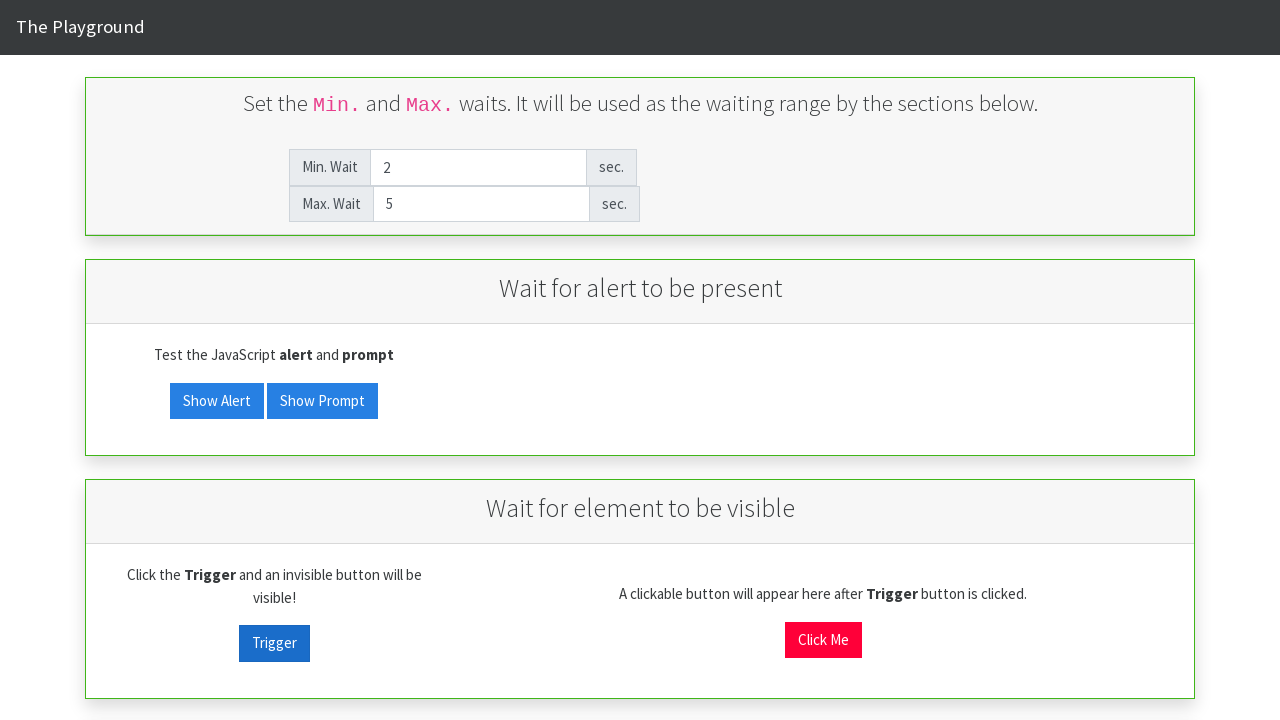